Tests browser prompt dialog handling by clicking a button that triggers a prompt, accepting the dialog with custom input text, and verifying the dialog interaction.

Starting URL: https://www.letcode.in/alert

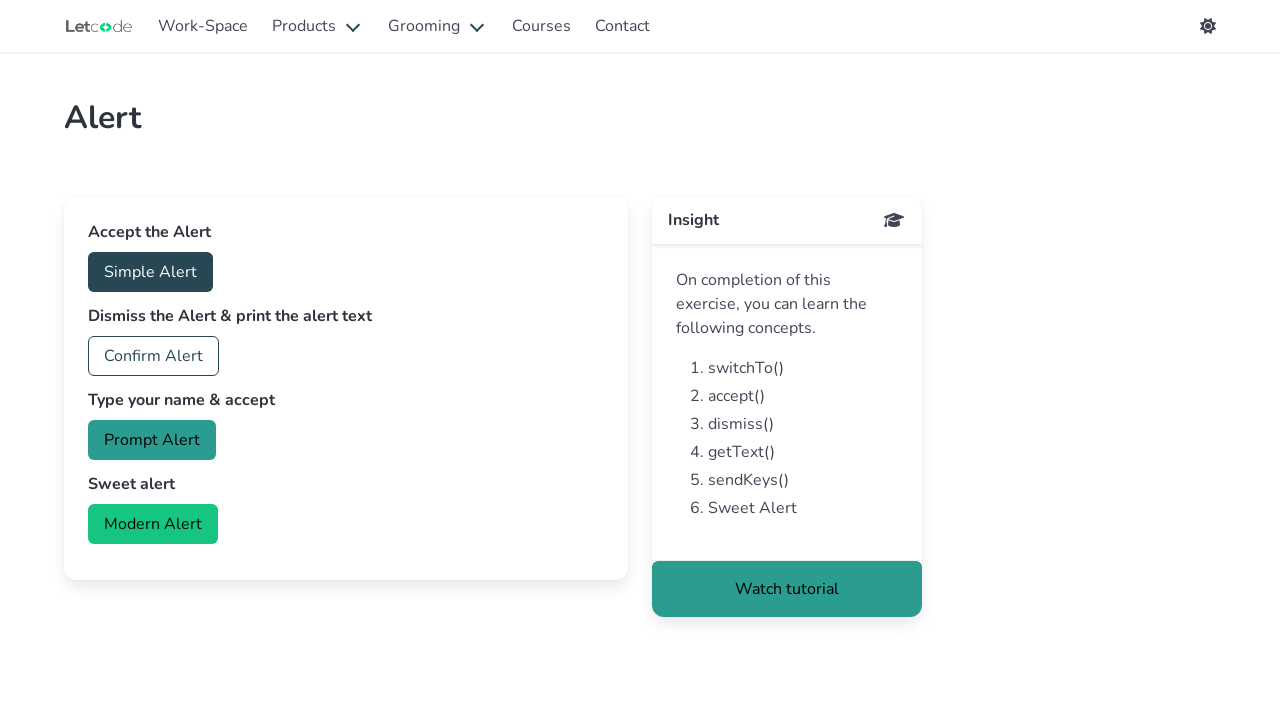

Accepted prompt dialog with custom text 'TEST DIALOG BOX'
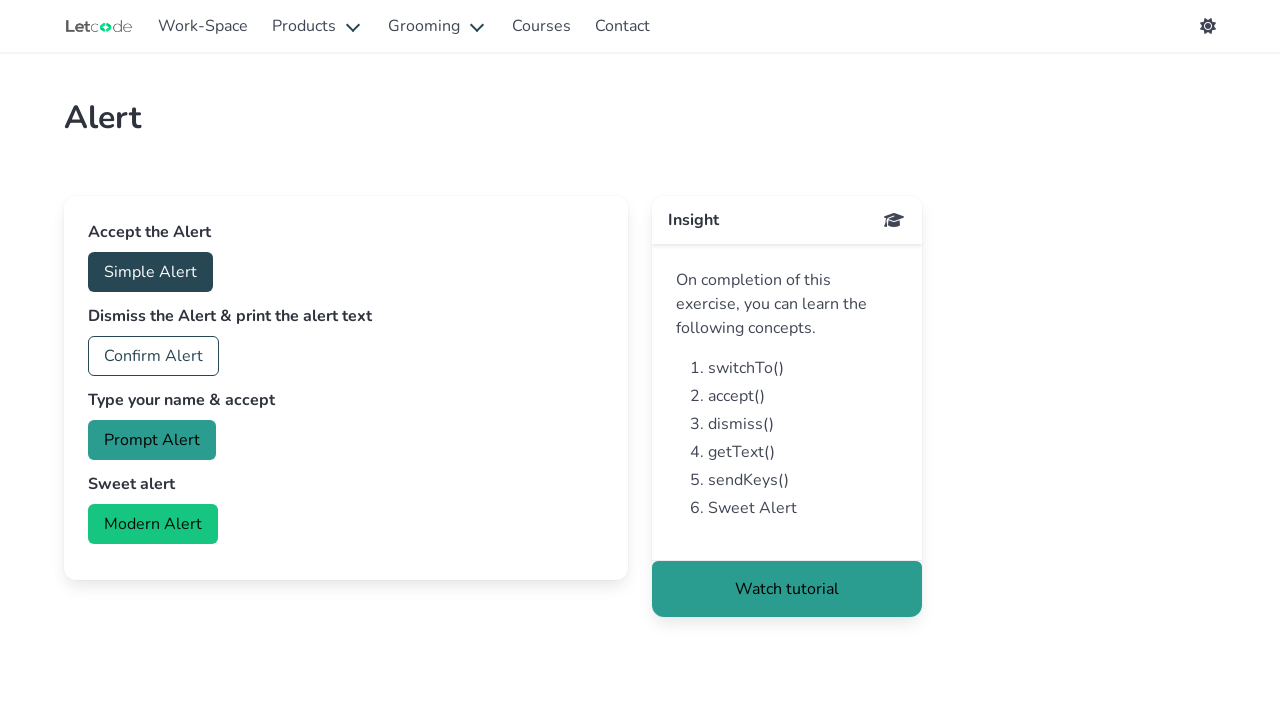

Clicked prompt button to trigger dialog at (152, 440) on #prompt
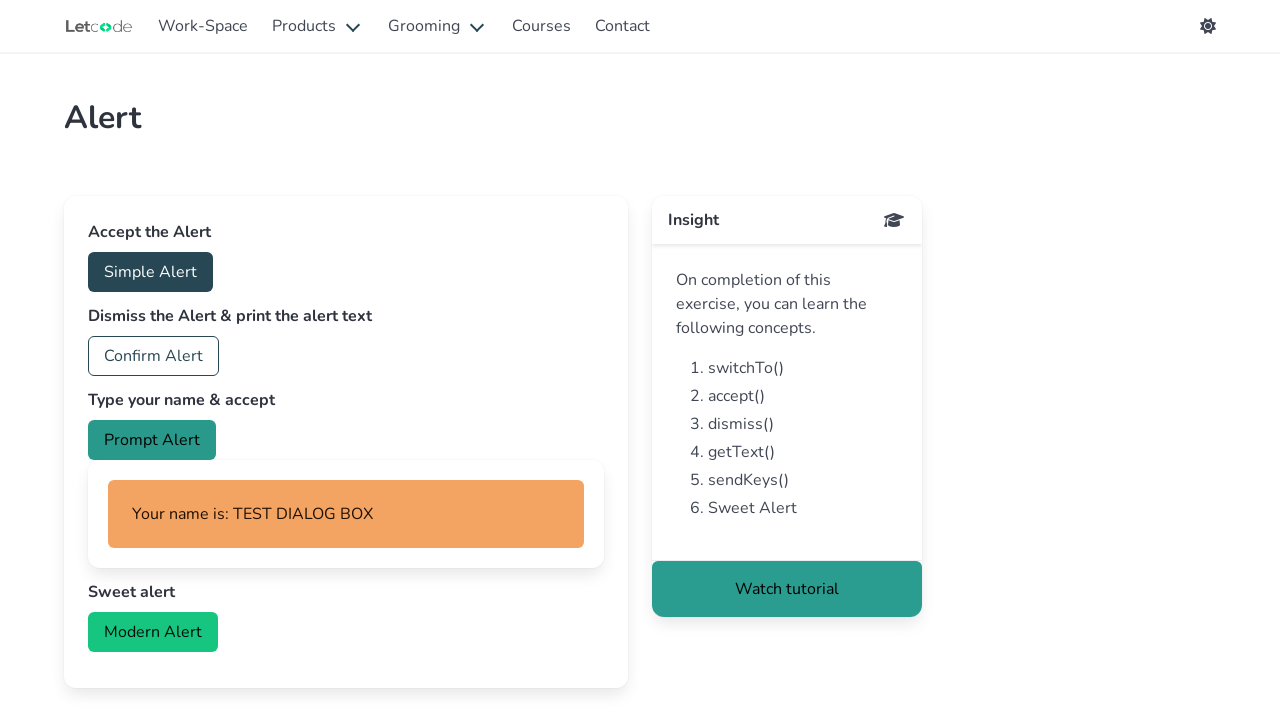

Waited 1000ms for dialog handling to complete
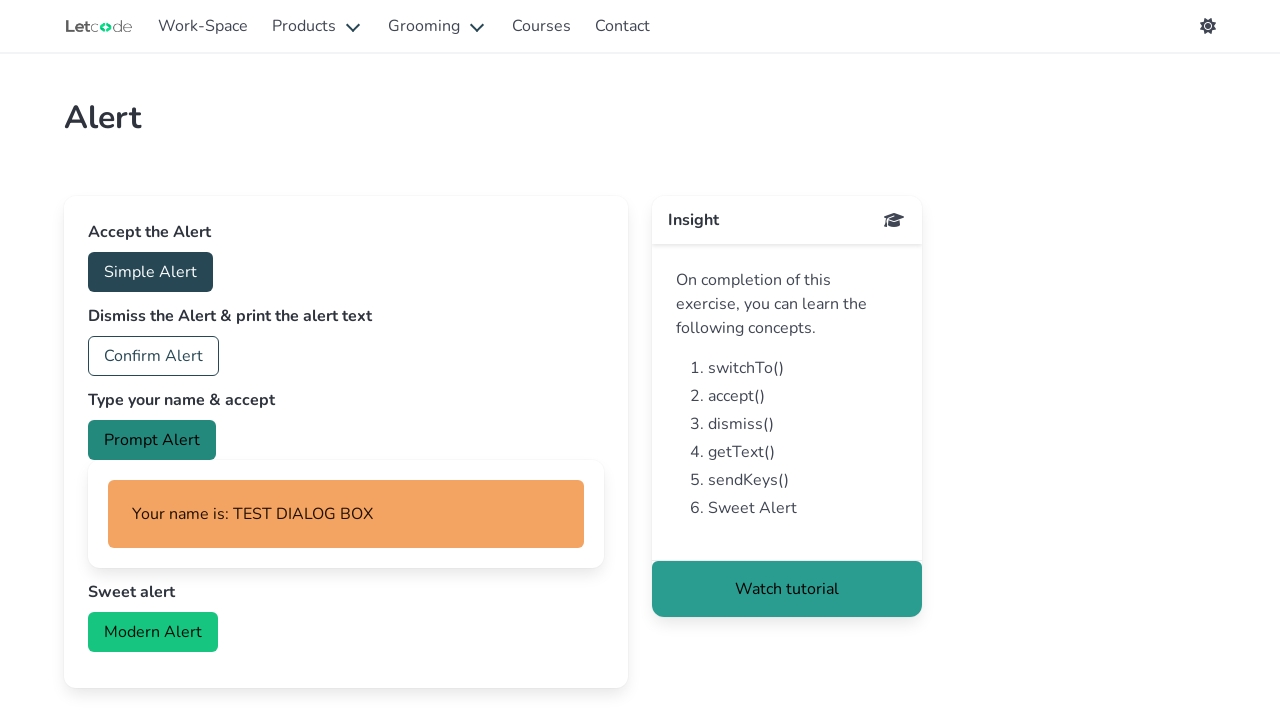

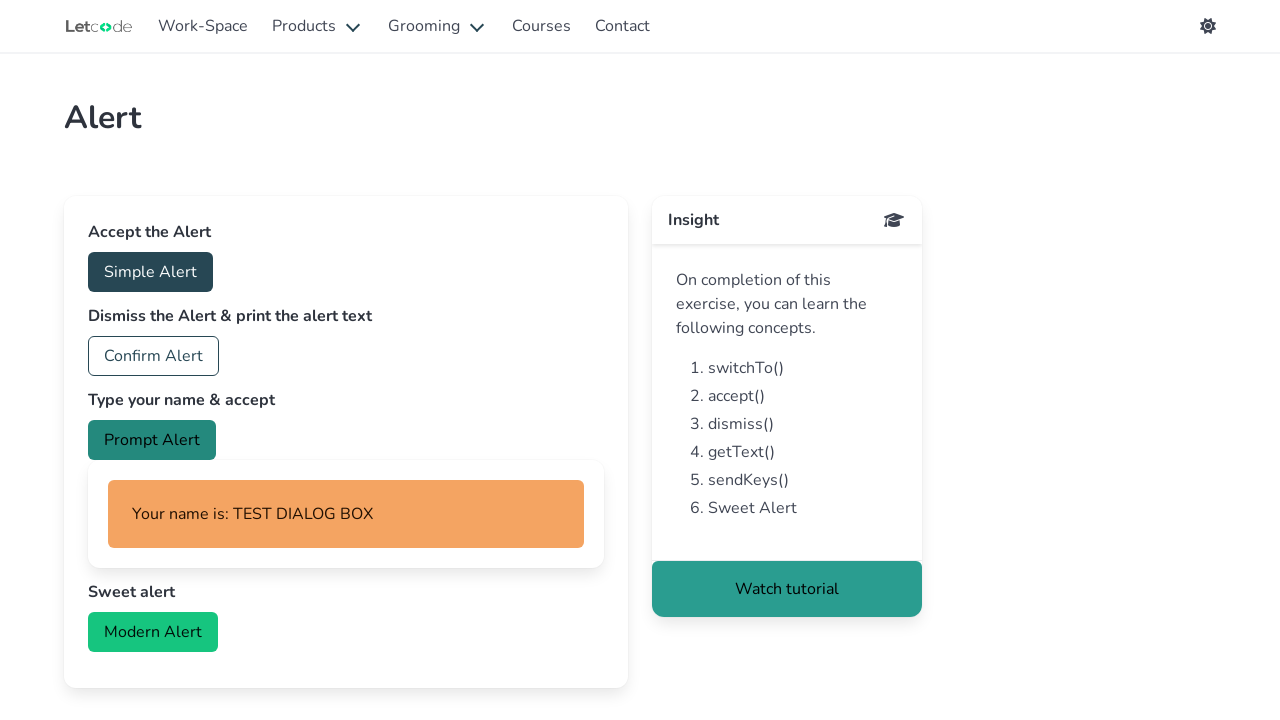